Tests handling a prompt alert dialog by accepting it with a custom input value, then clicking a button to trigger the prompt

Starting URL: https://www.leafground.com/alert.xhtml

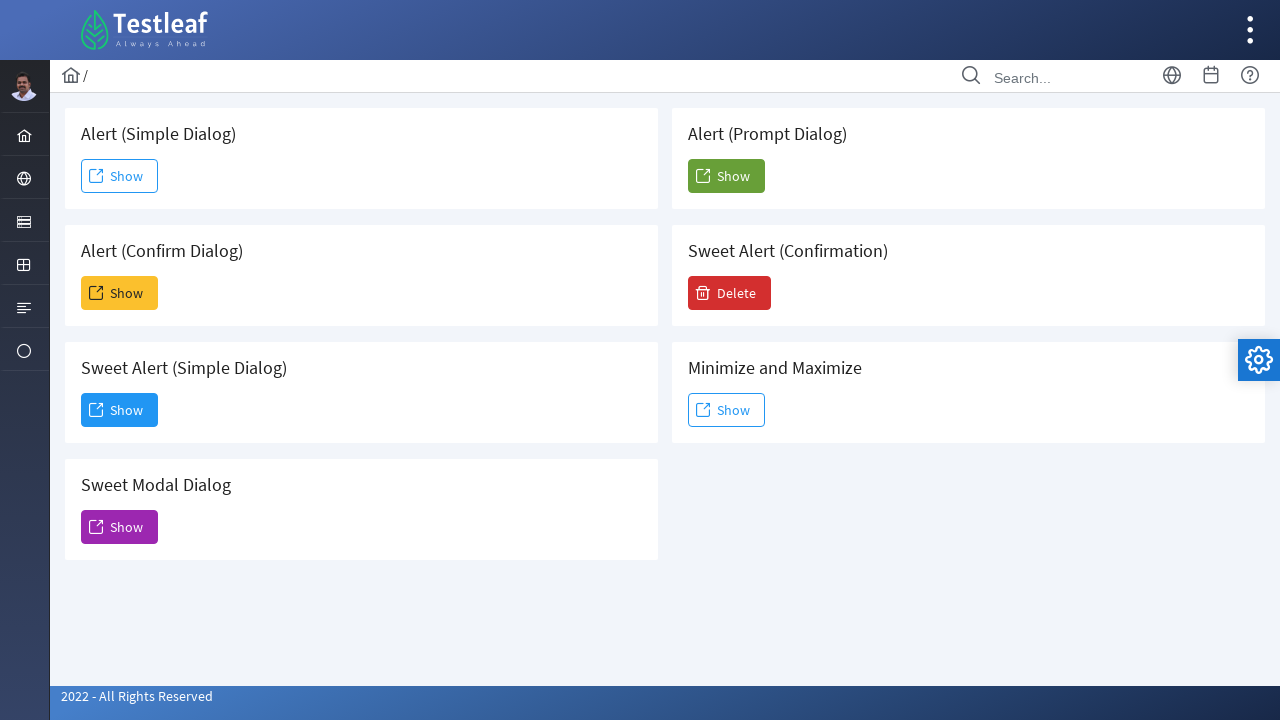

Set up dialog handler to accept prompt alert with input value 'Vikash'
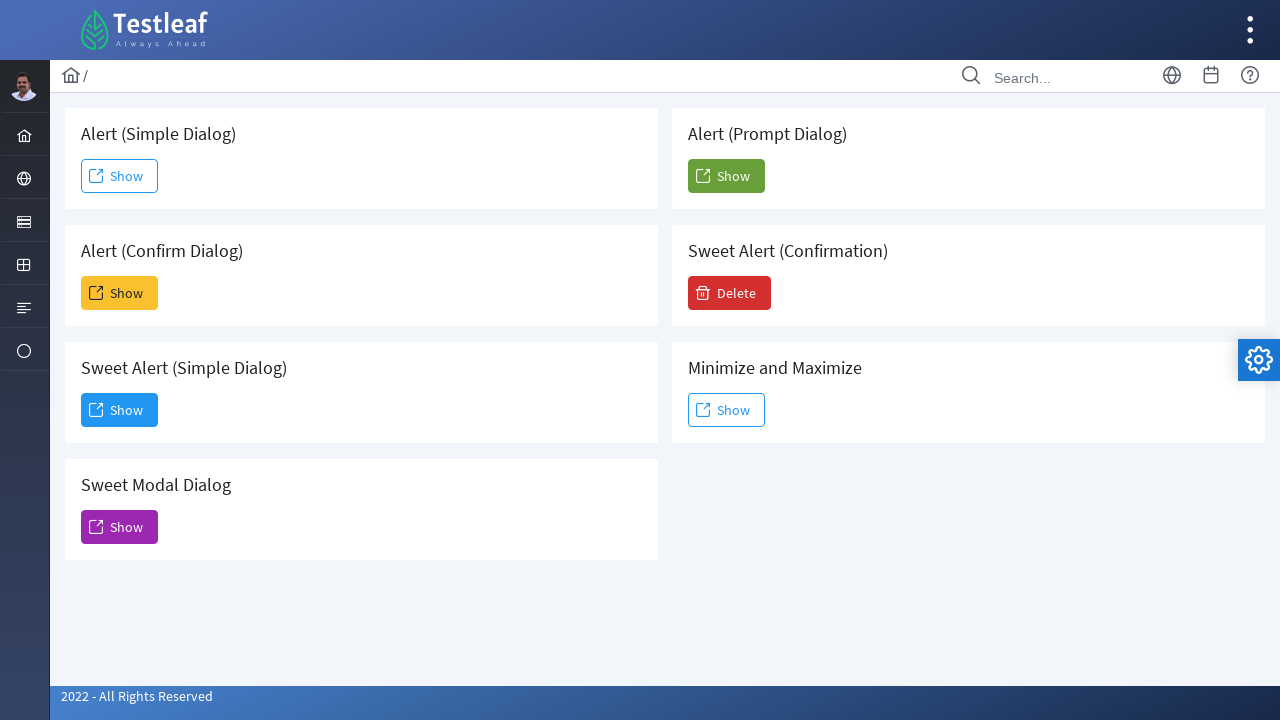

Clicked the Show button (5th occurrence) to trigger prompt alert at (726, 176) on xpath=//span[text()='Show'] >> nth=4
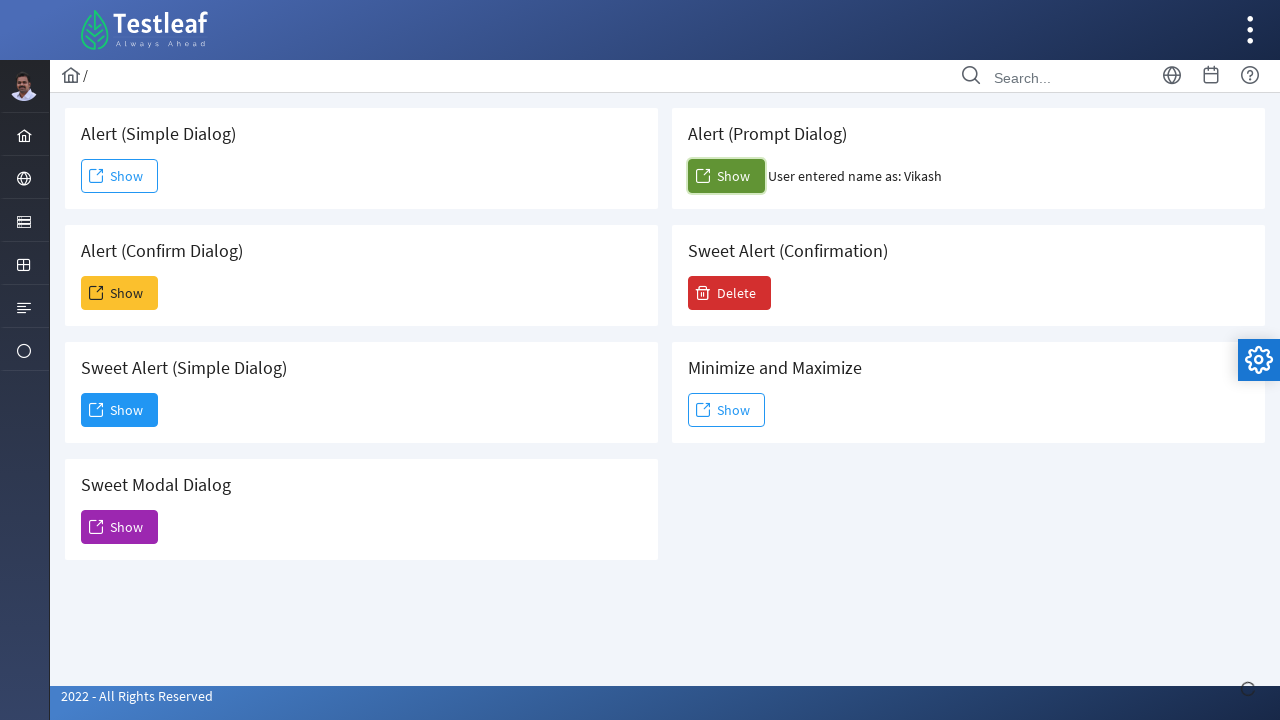

Waited for dialog interaction to complete
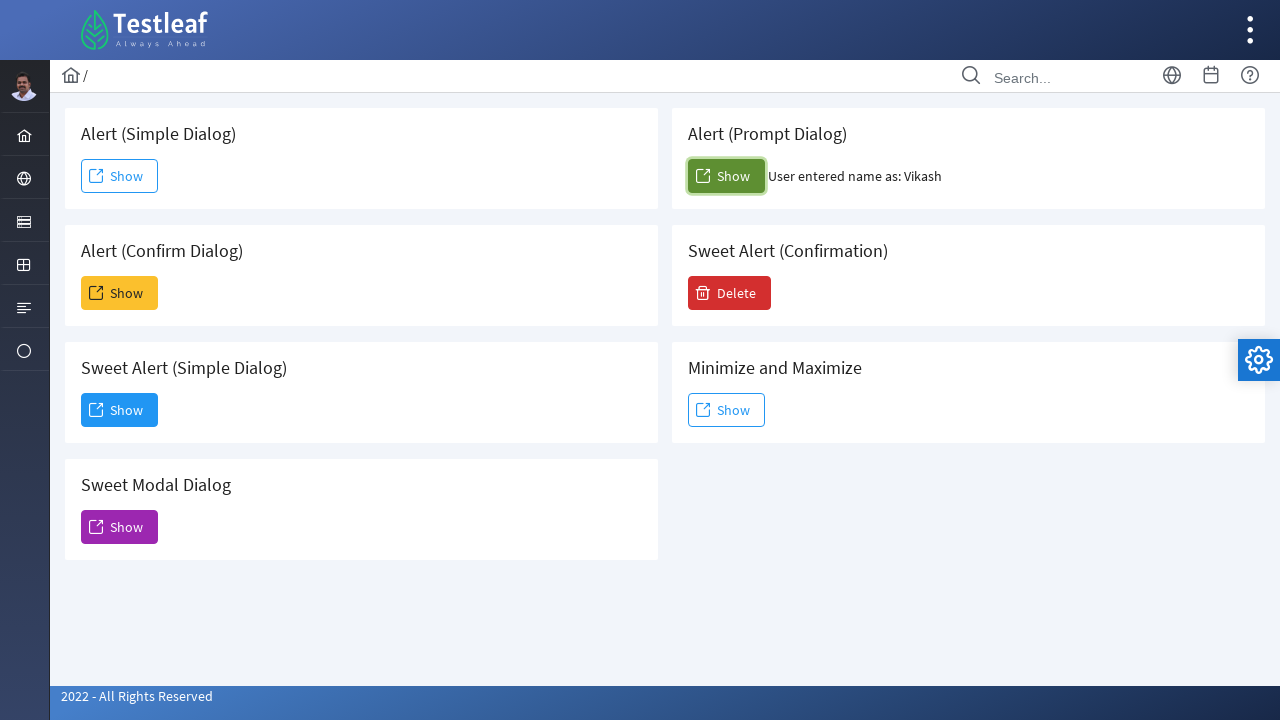

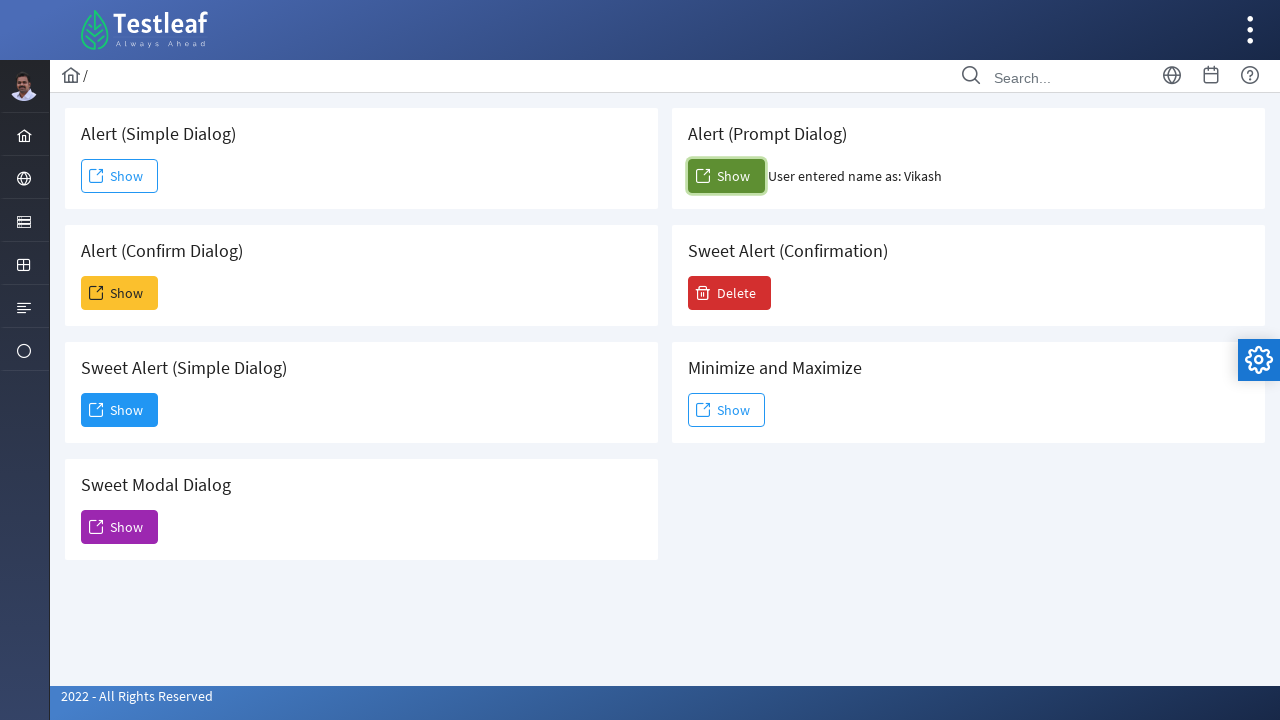